Tests adding and removing elements on a practice page by clicking "Add Element" button, verifying a "Delete" button appears, clicking it, and verifying the button is removed.

Starting URL: https://practice.cydeo.com/add_remove_elements/

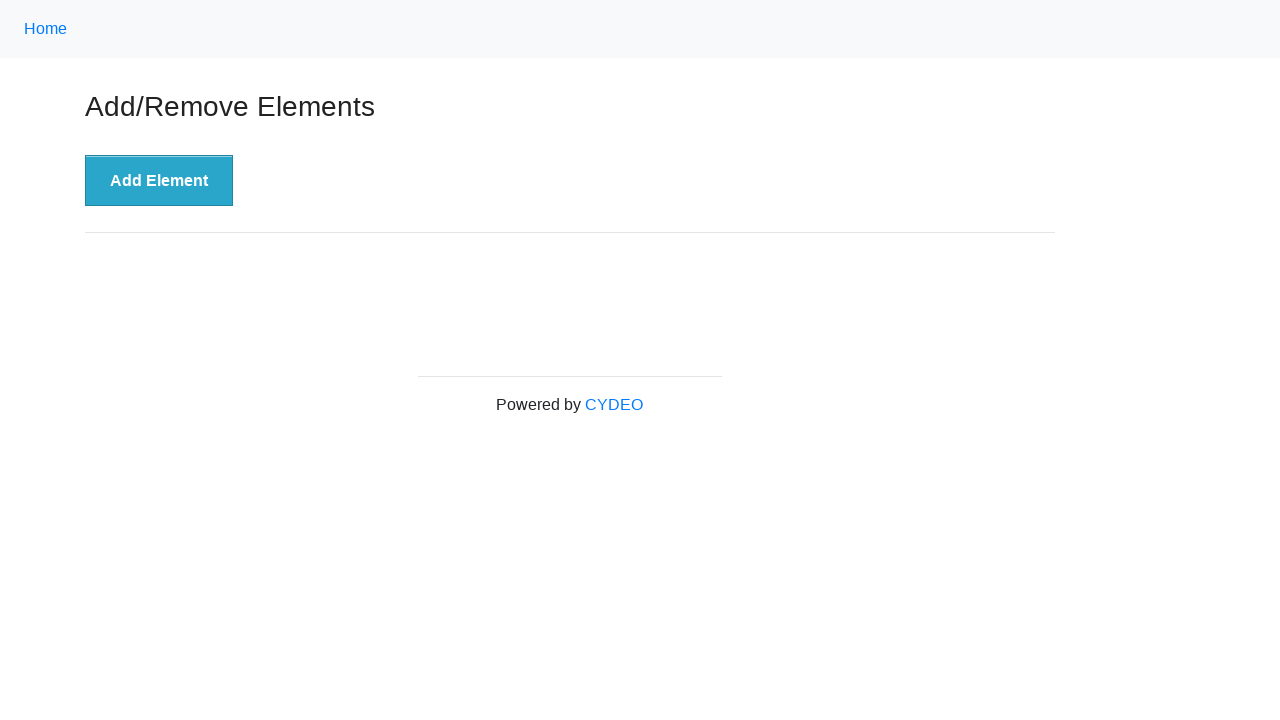

Clicked 'Add Element' button at (159, 181) on xpath=//button[text()='Add Element']
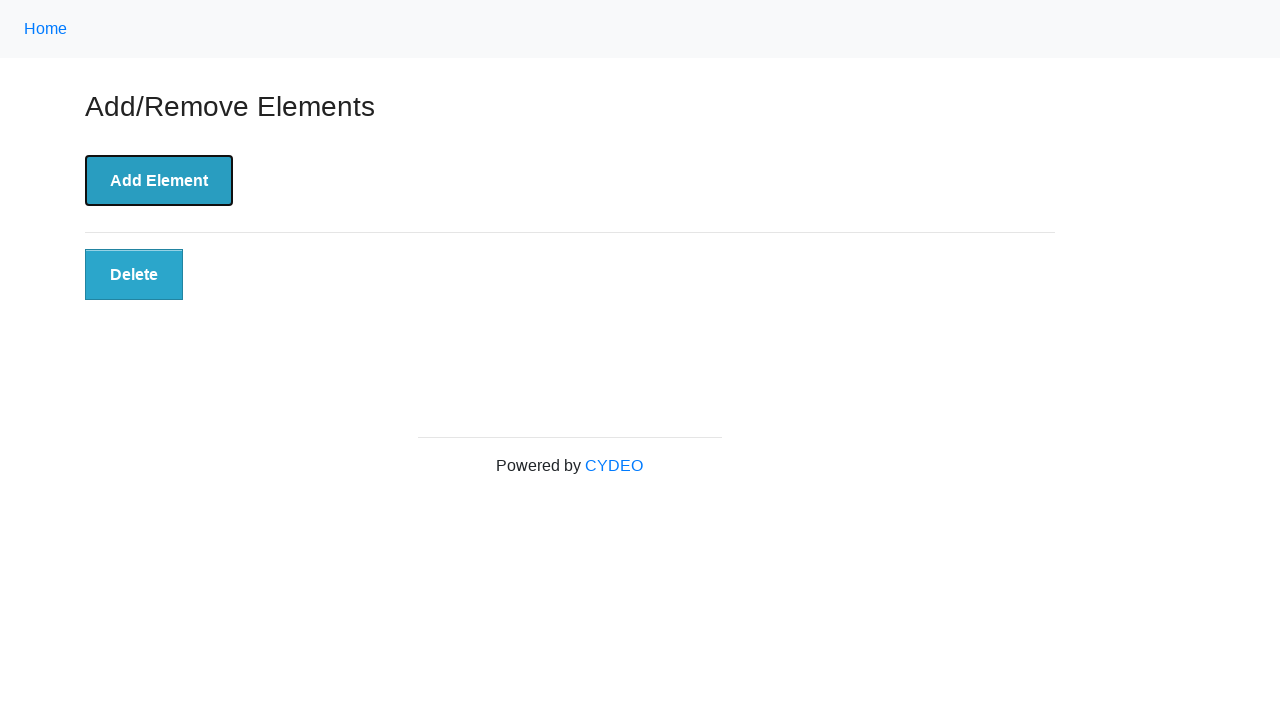

Delete button appeared and became visible
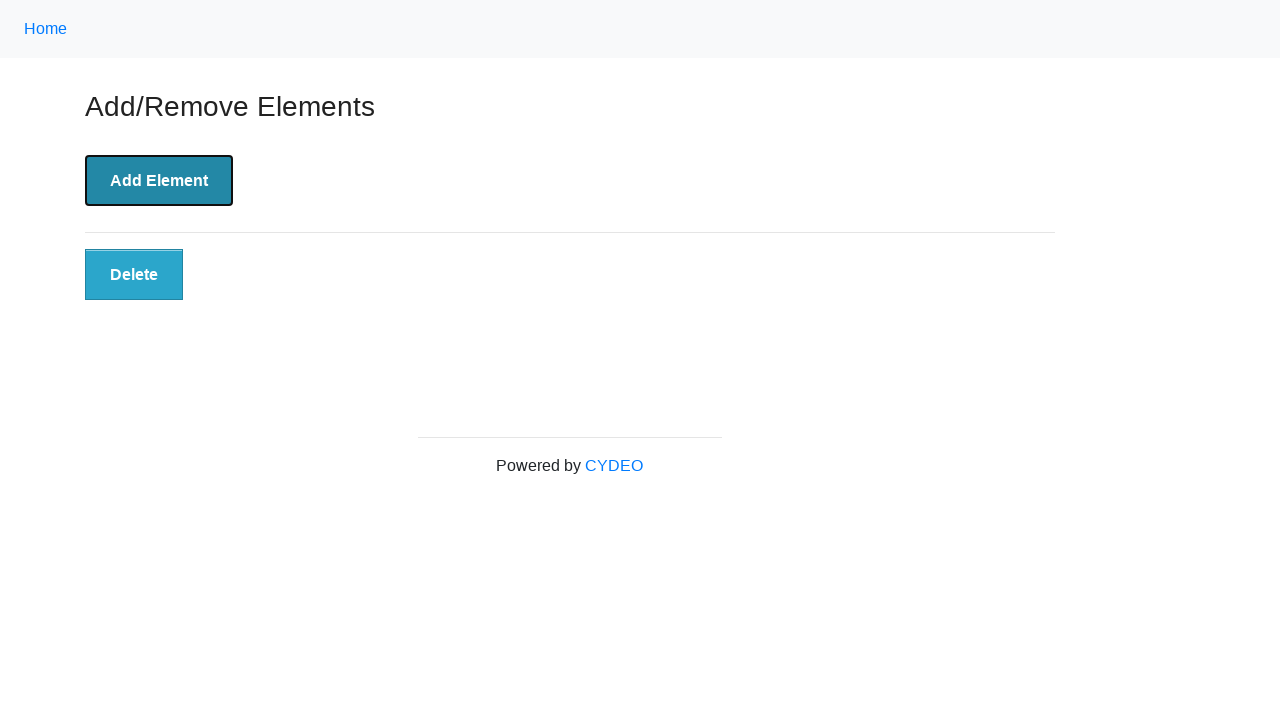

Verified Delete button is visible
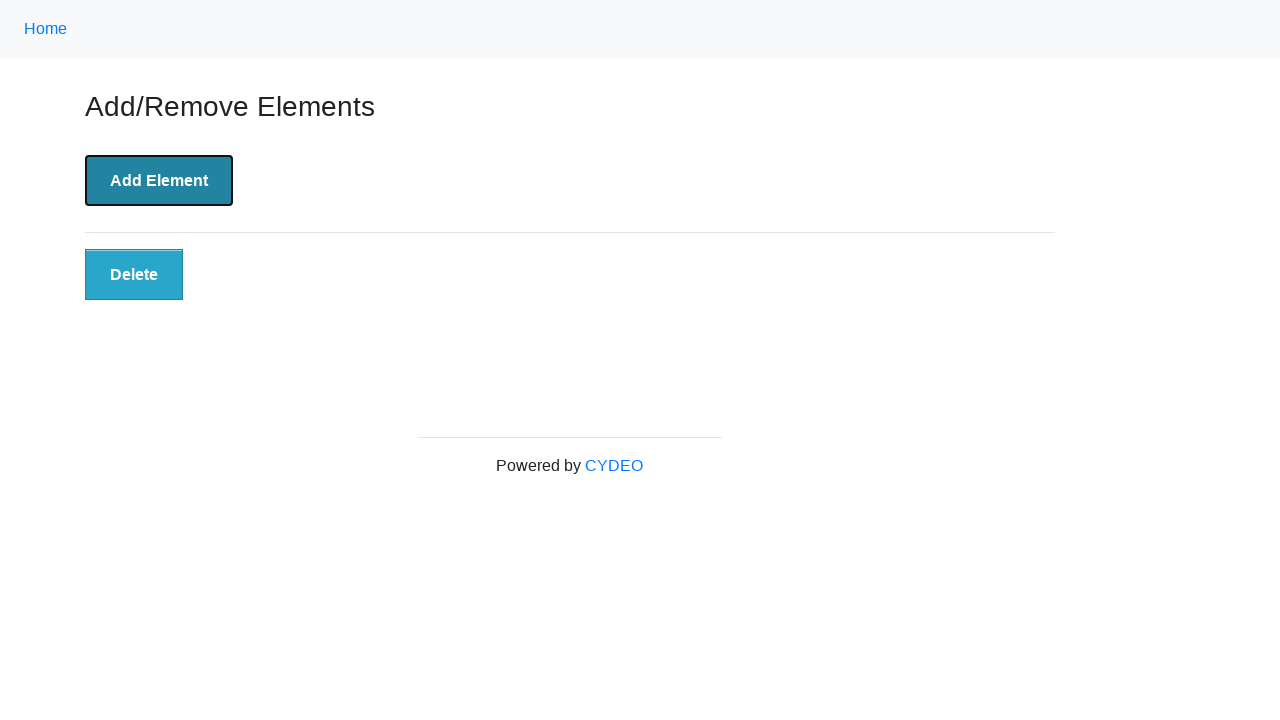

Clicked Delete button at (134, 275) on xpath=//button[text()='Delete']
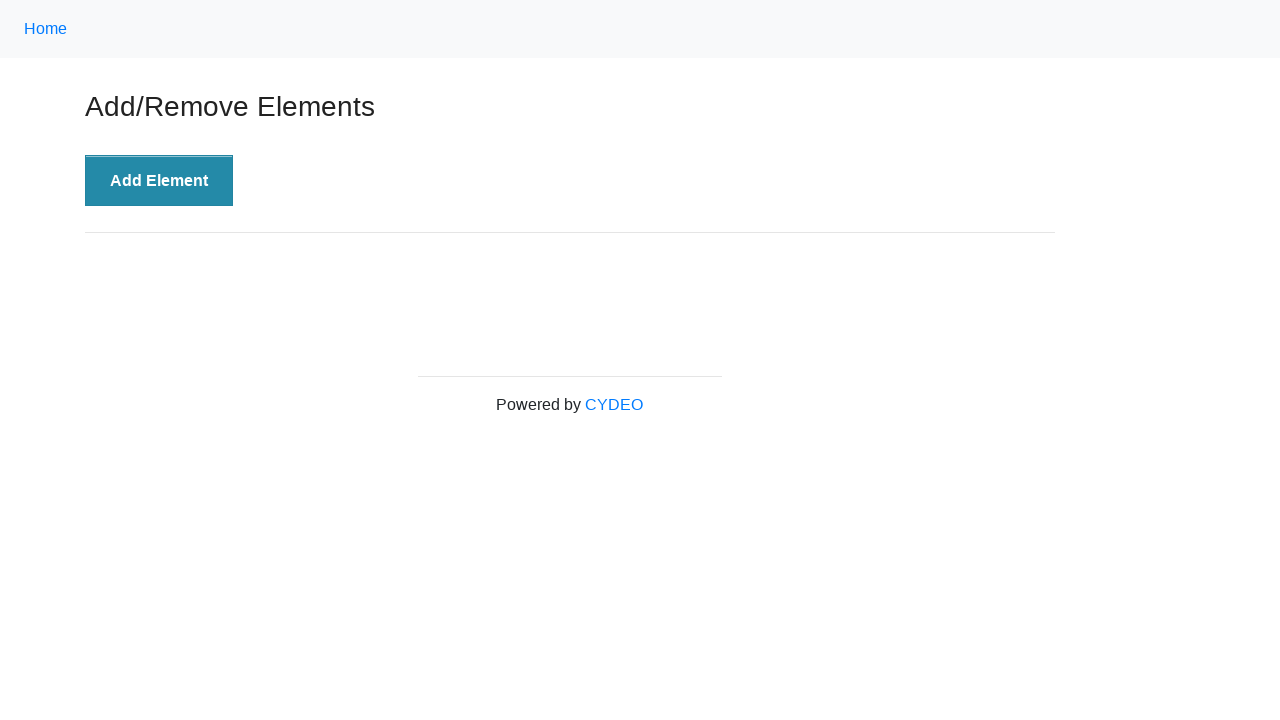

Delete button disappeared and is now hidden
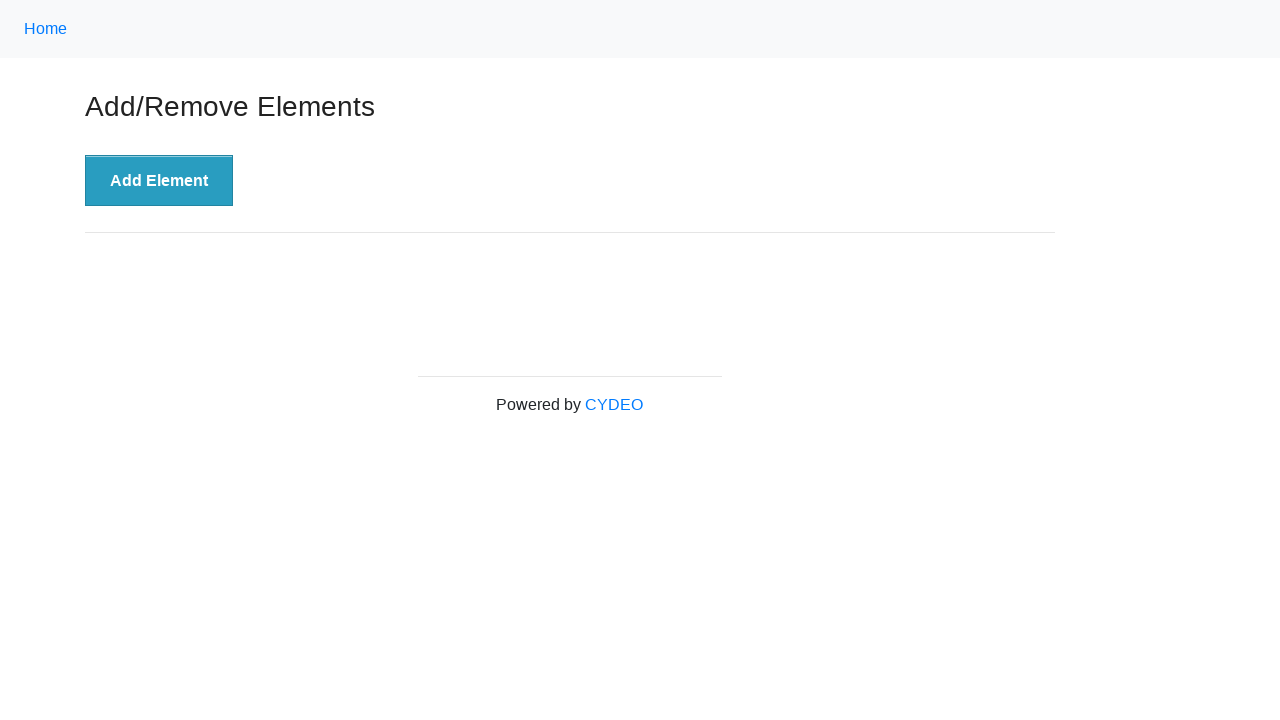

Verified Delete button is no longer visible
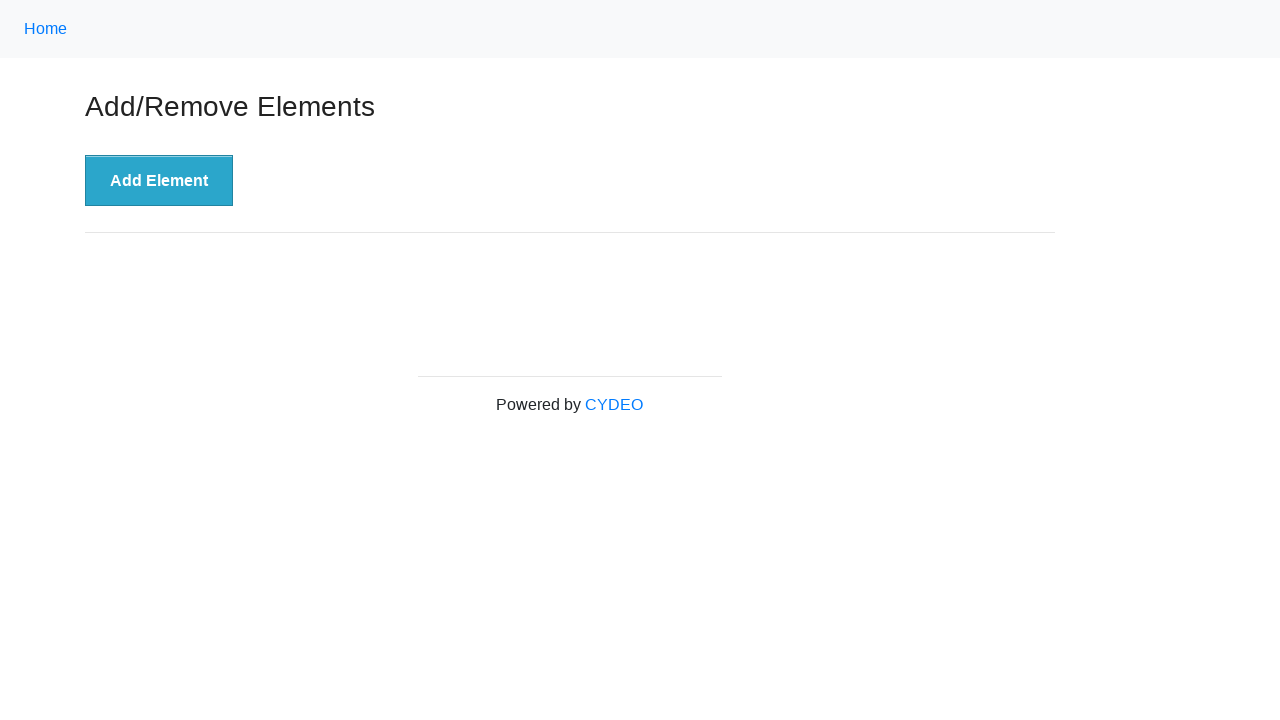

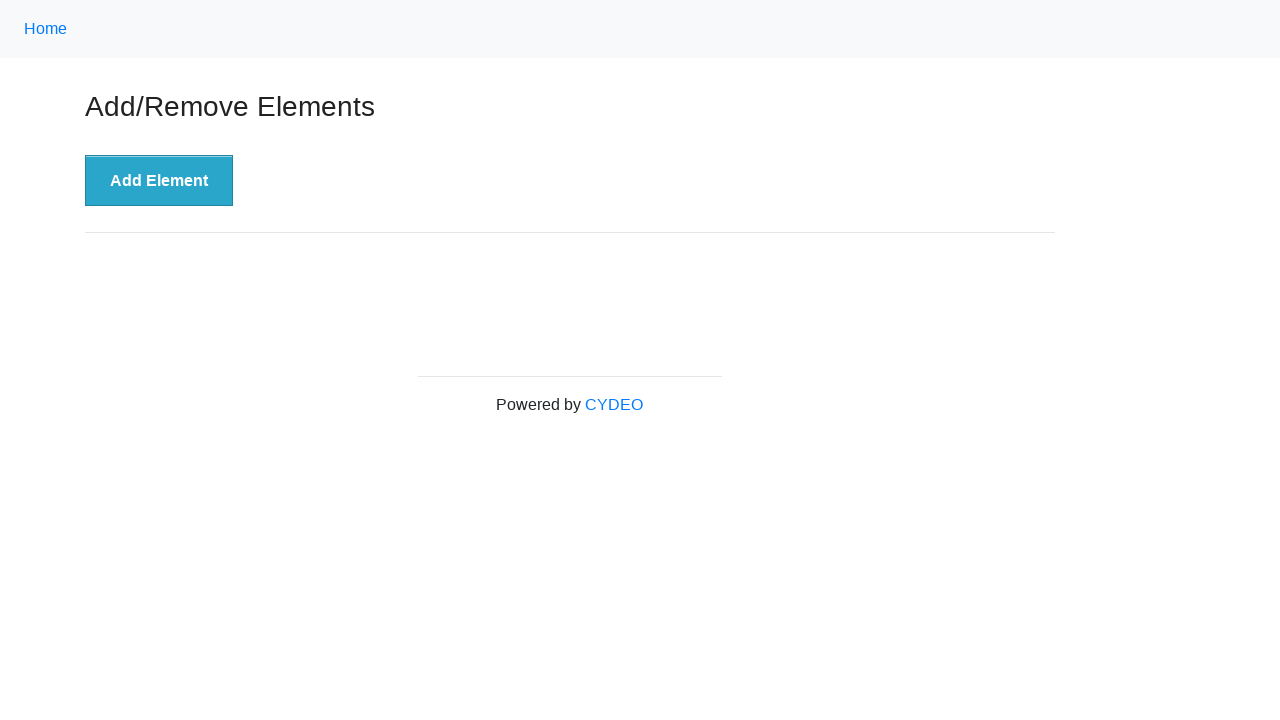